Tests purchasing multiple items by adding two products to the cart from the home page and completing the purchase flow.

Starting URL: https://www.demoblaze.com/

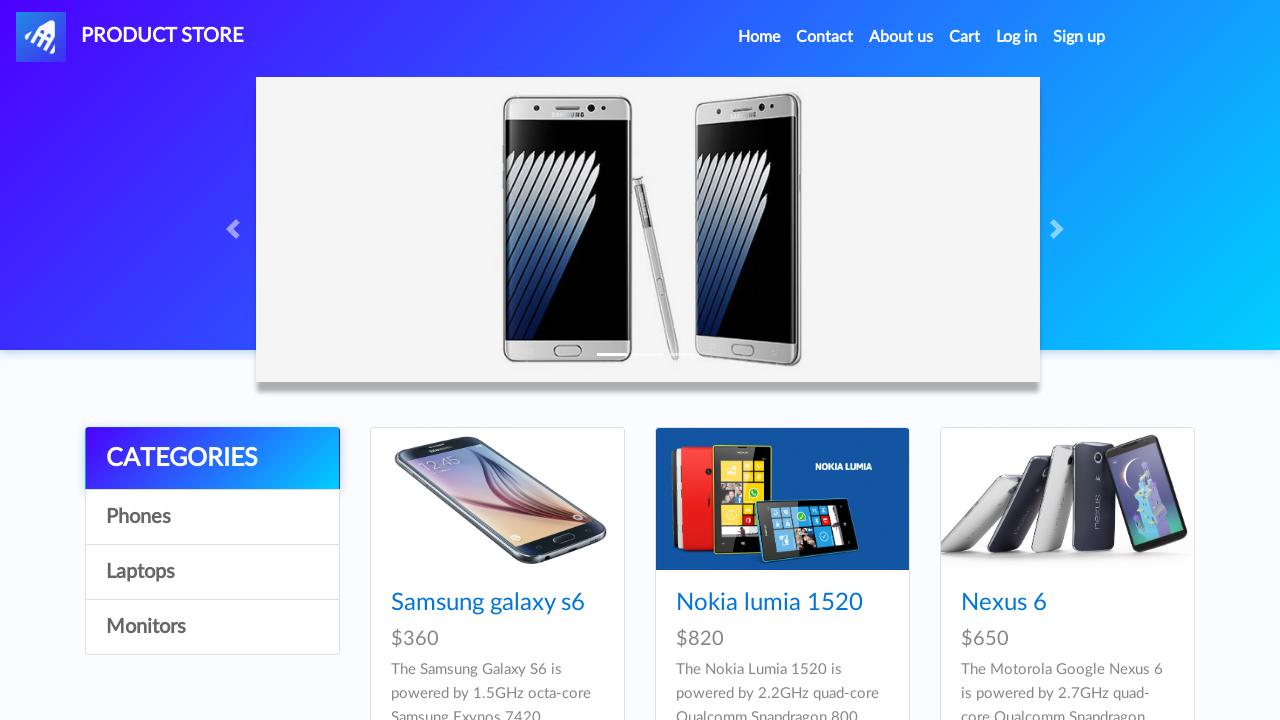

Clicked on 'Phones' category at (212, 517) on #itemc
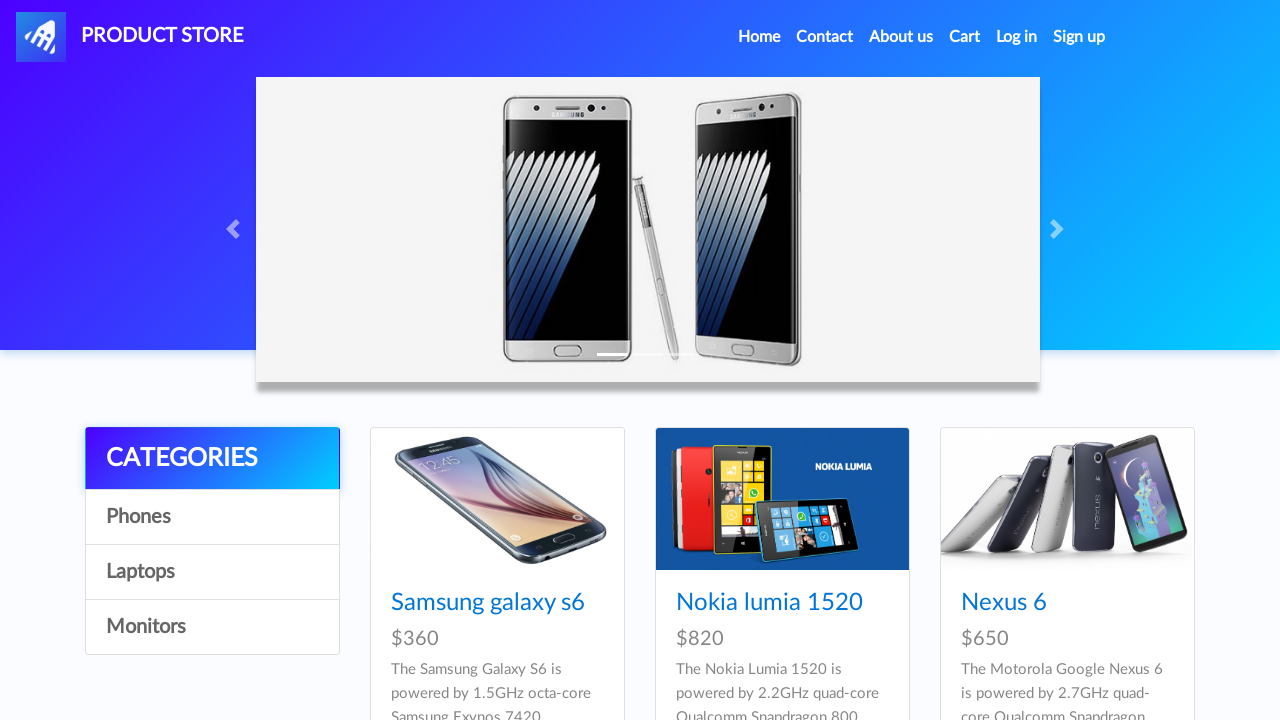

First product selector appeared
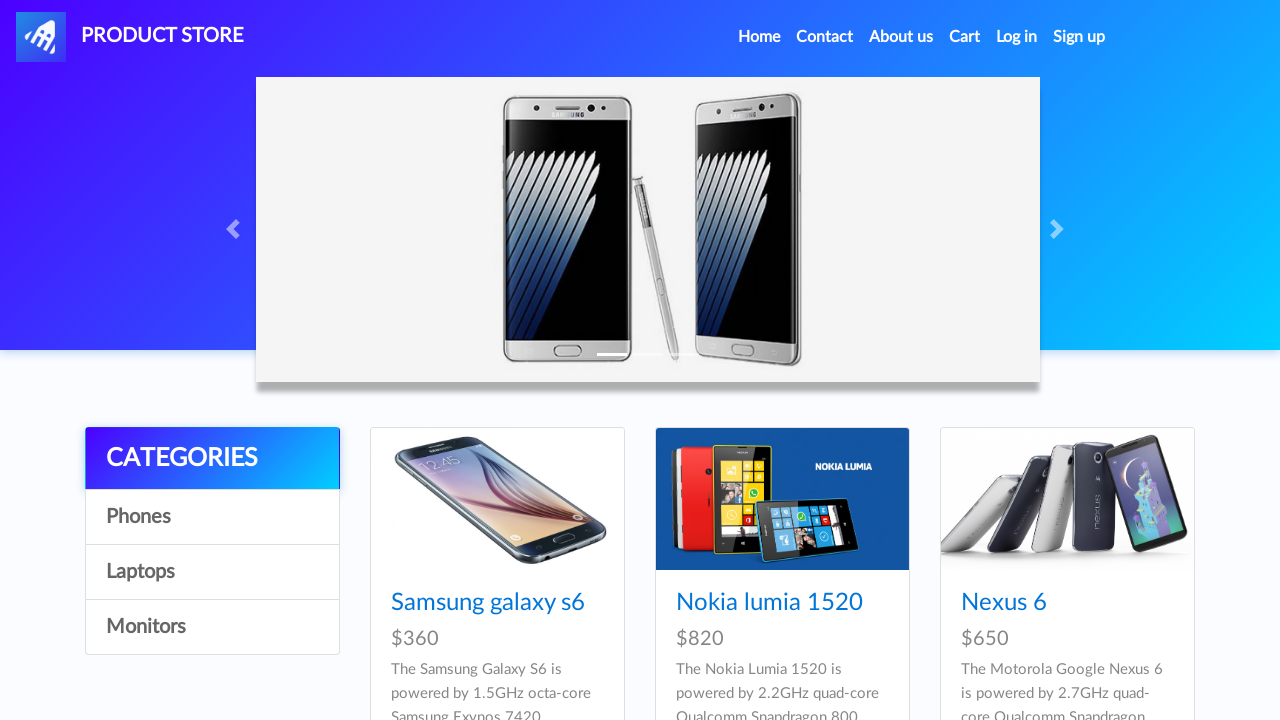

Clicked on first product at (497, 603) on xpath=/html/body/div[5]/div/div[2]/div/div[1]/div/div/h4
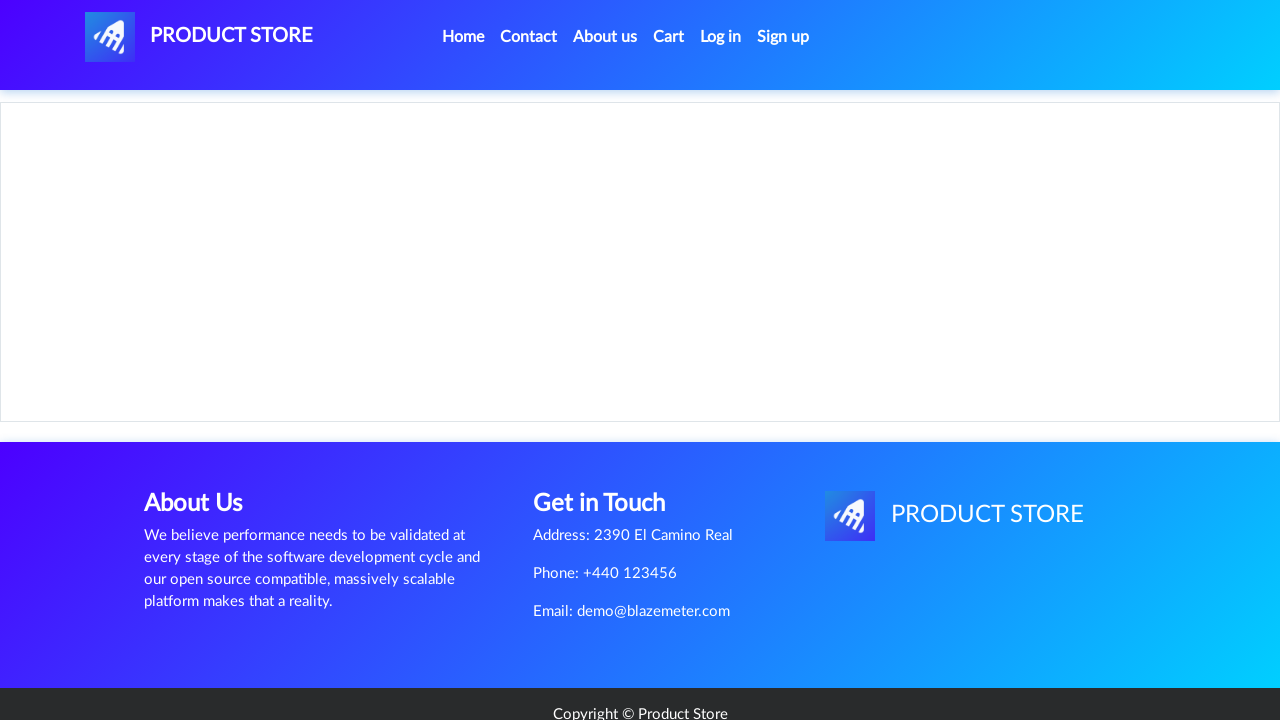

'Add to cart' button appeared
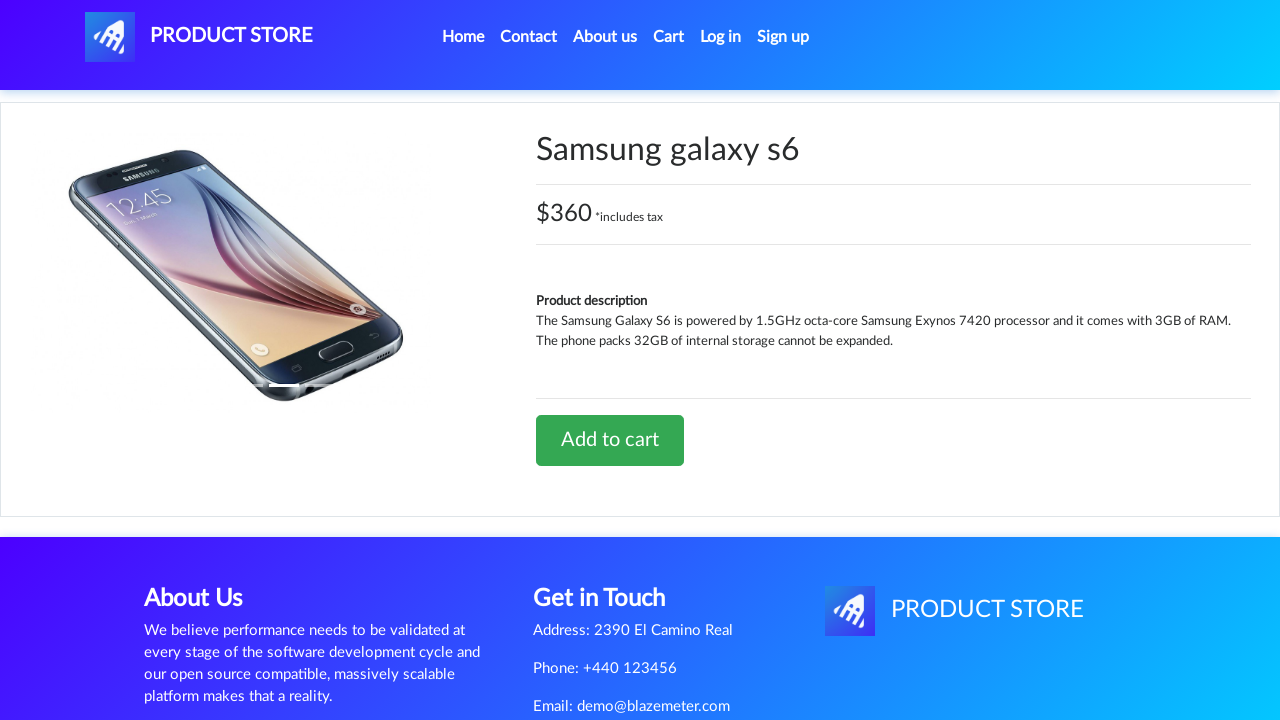

Clicked 'Add to cart' button for first product at (610, 440) on xpath=/html/body/div[5]/div/div[2]/div[2]/div/a
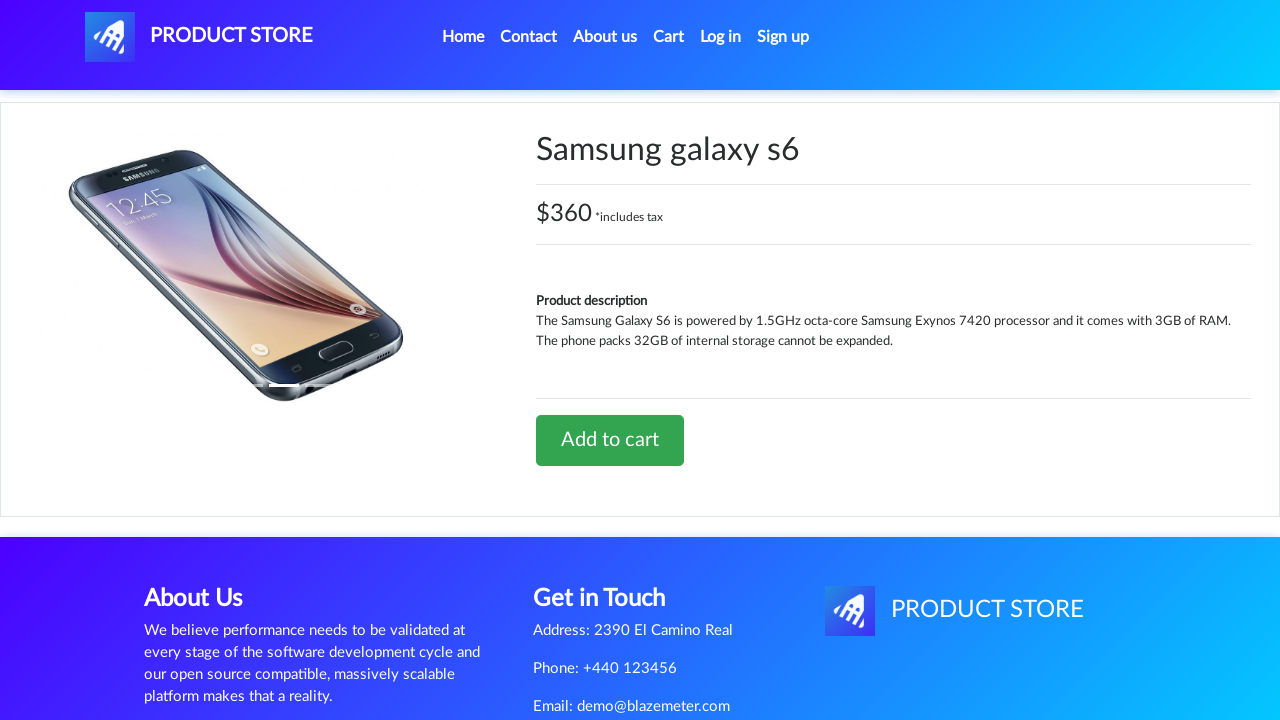

Cart icon appeared
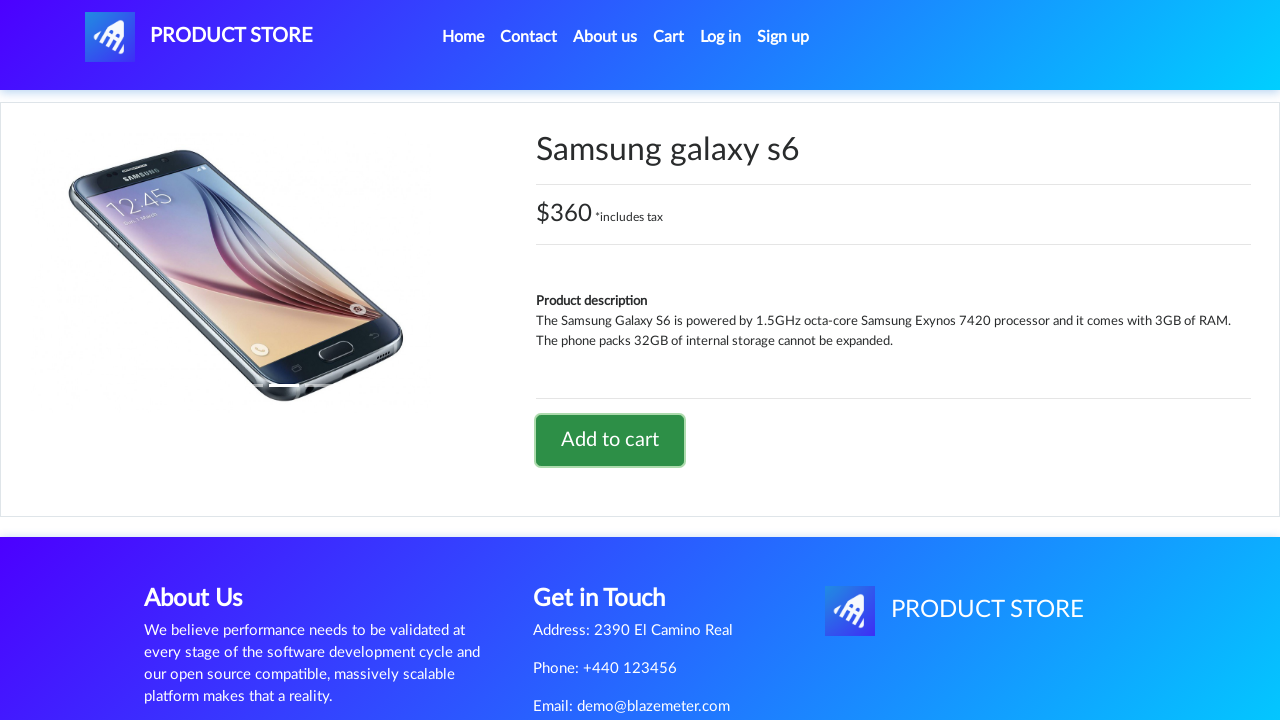

Clicked cart icon after adding first product at (669, 37) on #cartur
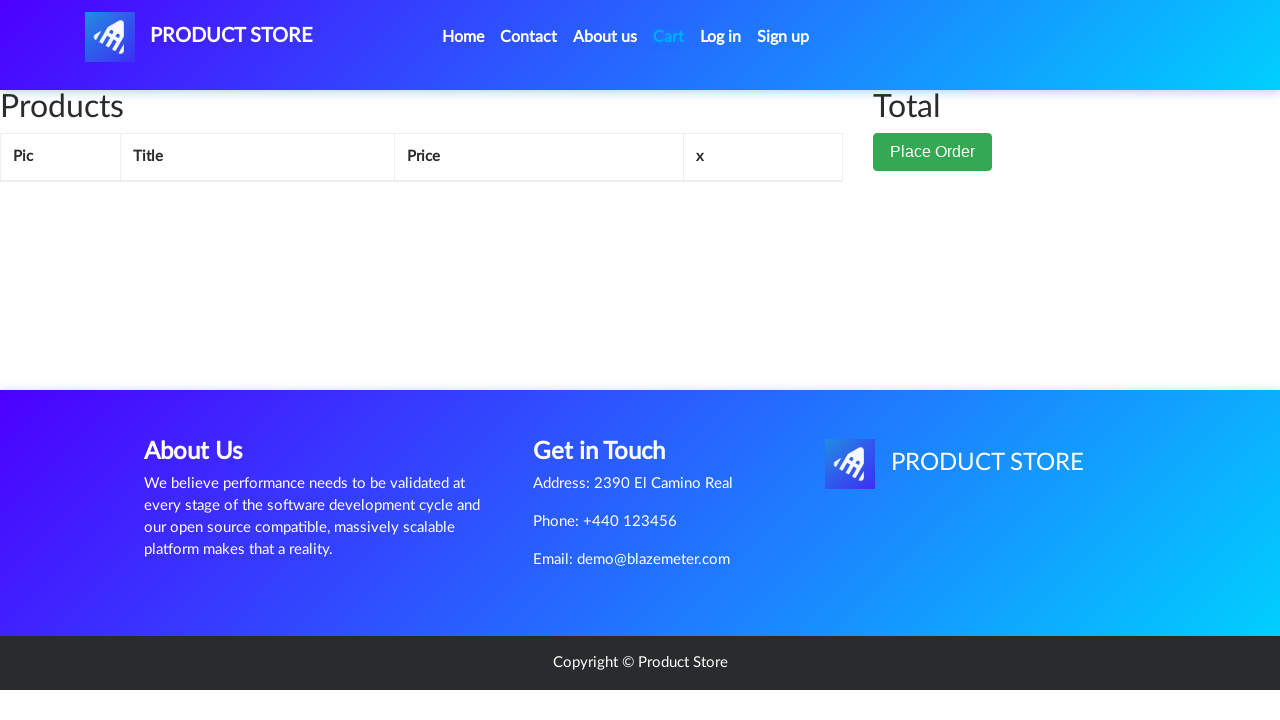

Waited 5 seconds for cart to process
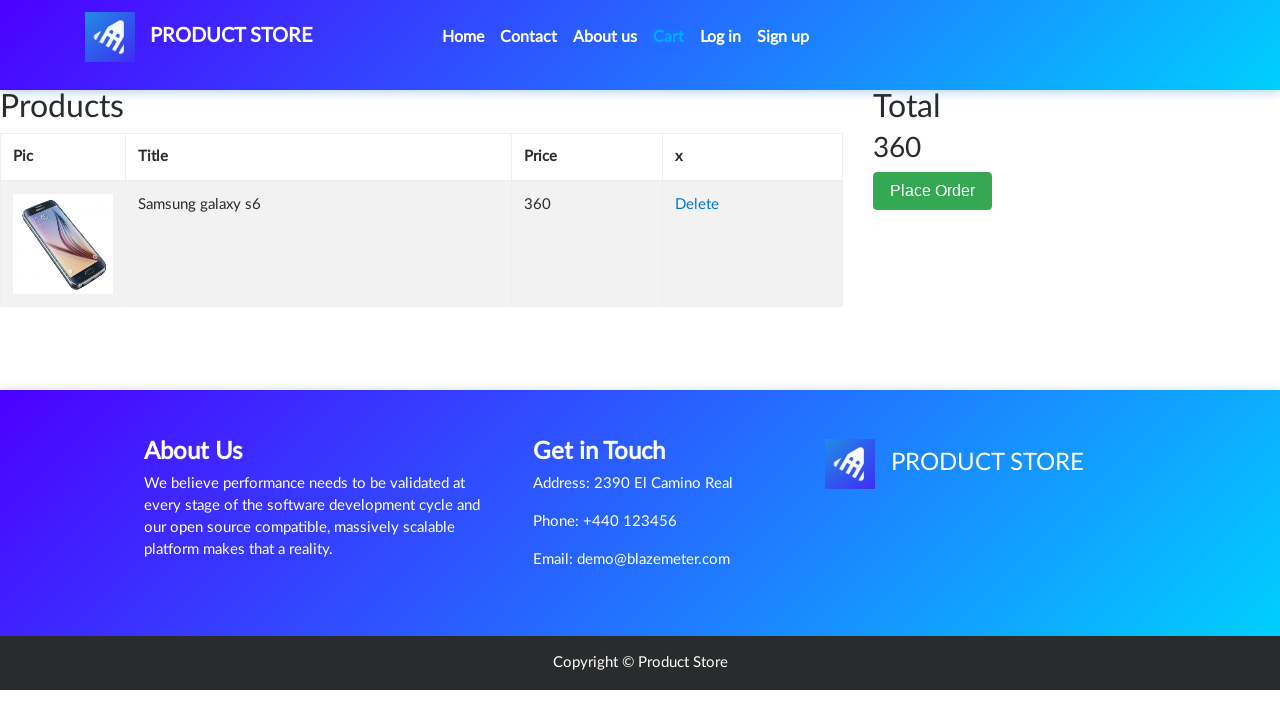

Clicked home link to navigate back to home page at (463, 37) on xpath=/html/body/nav/div/div/ul/li[1]/a
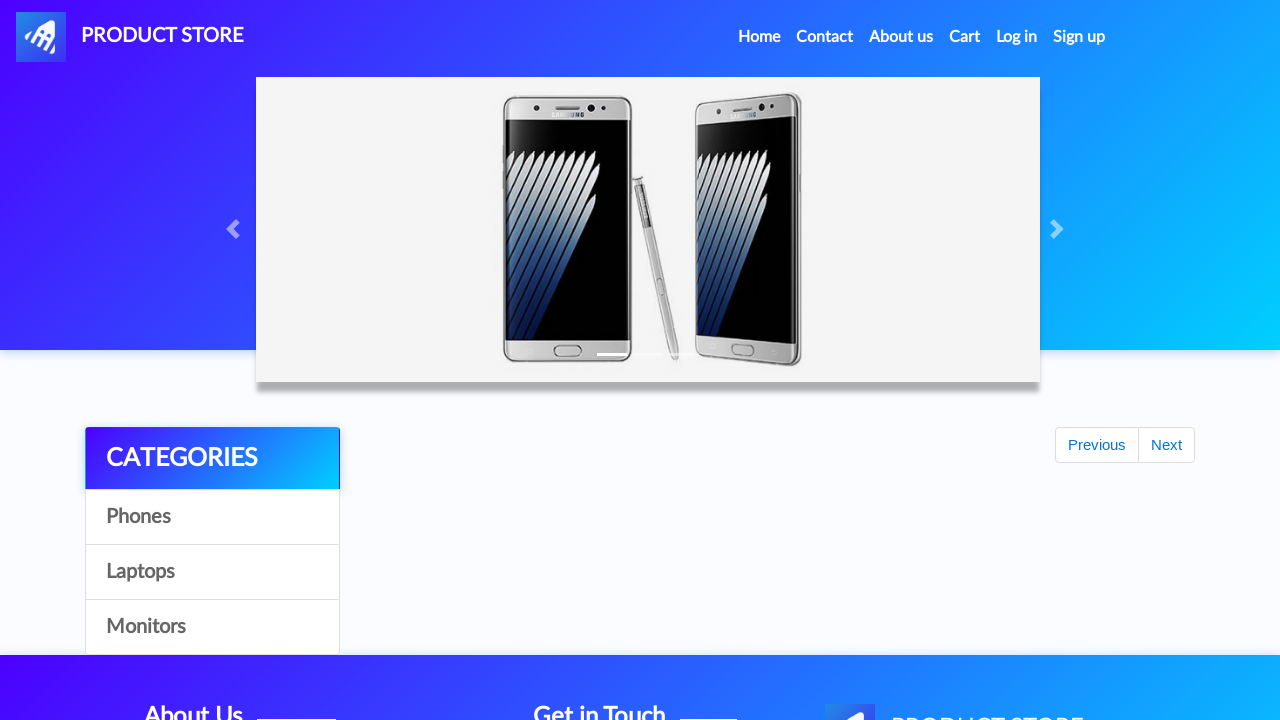

First product selector appeared again on home page
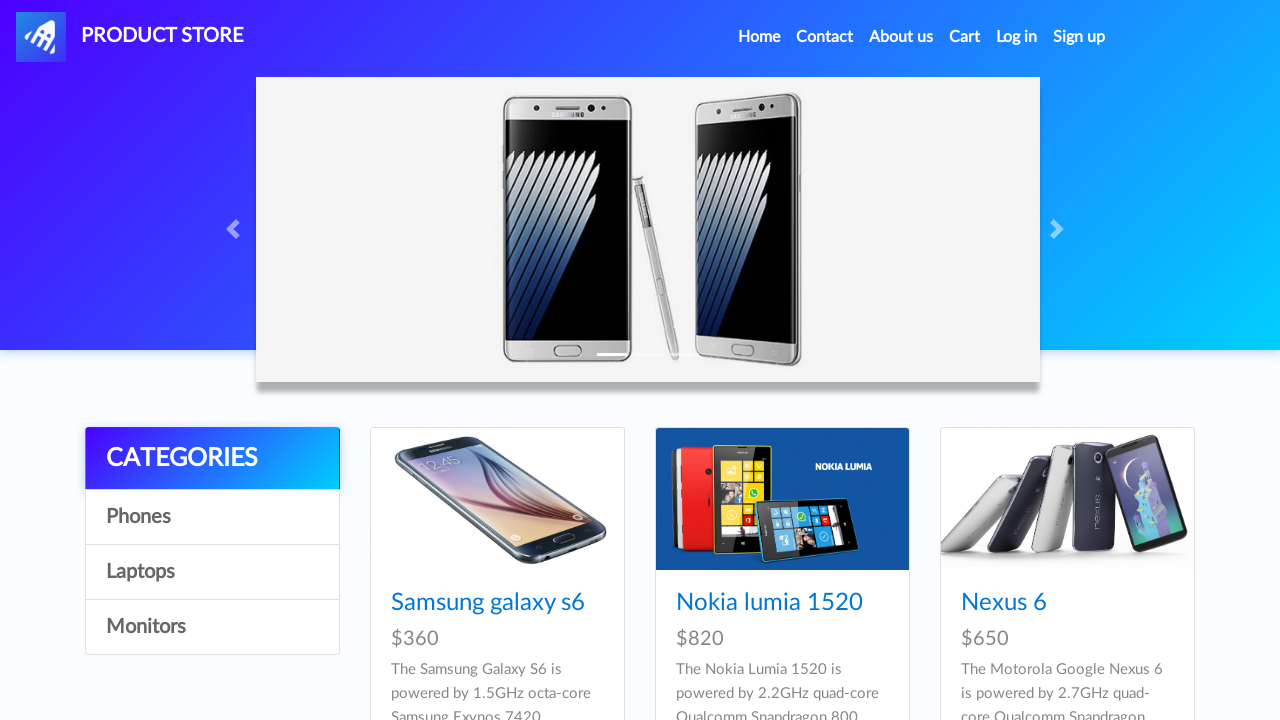

Clicked on first product again at (497, 603) on xpath=/html/body/div[5]/div/div[2]/div/div[1]/div/div/h4
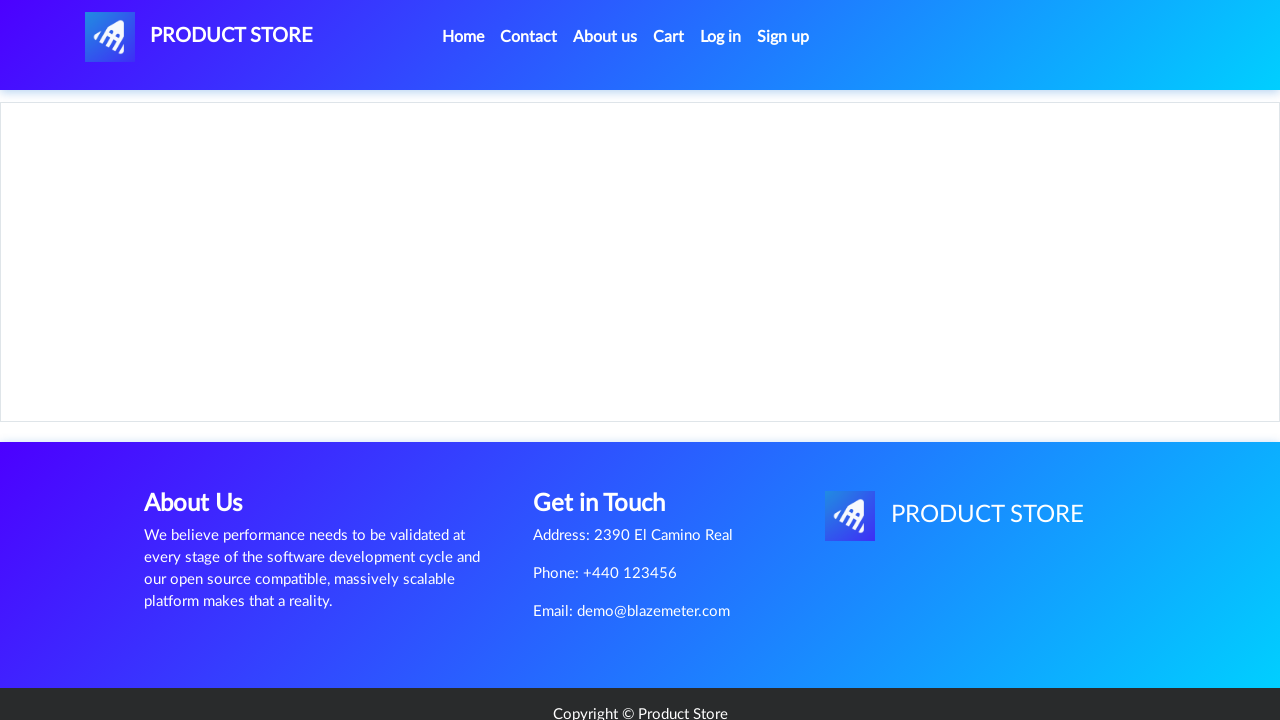

'Add to cart' button appeared for second addition
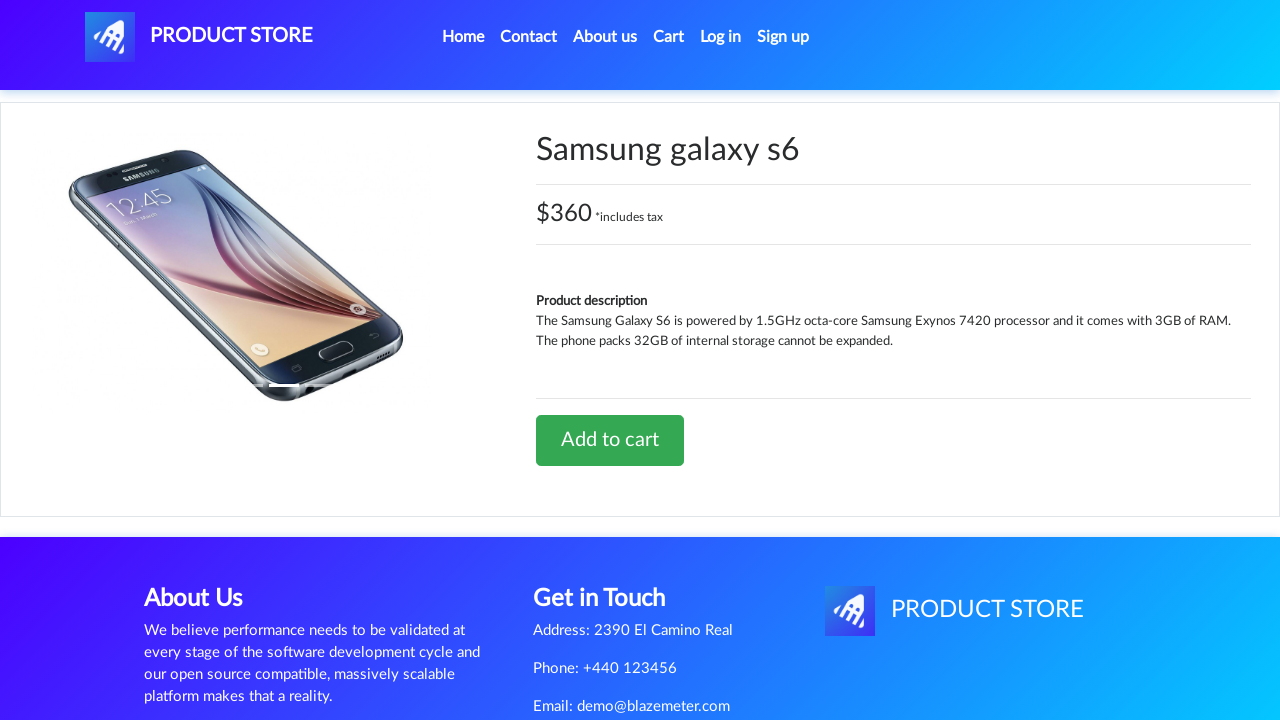

Clicked 'Add to cart' button for second time at (610, 440) on xpath=/html/body/div[5]/div/div[2]/div[2]/div/a
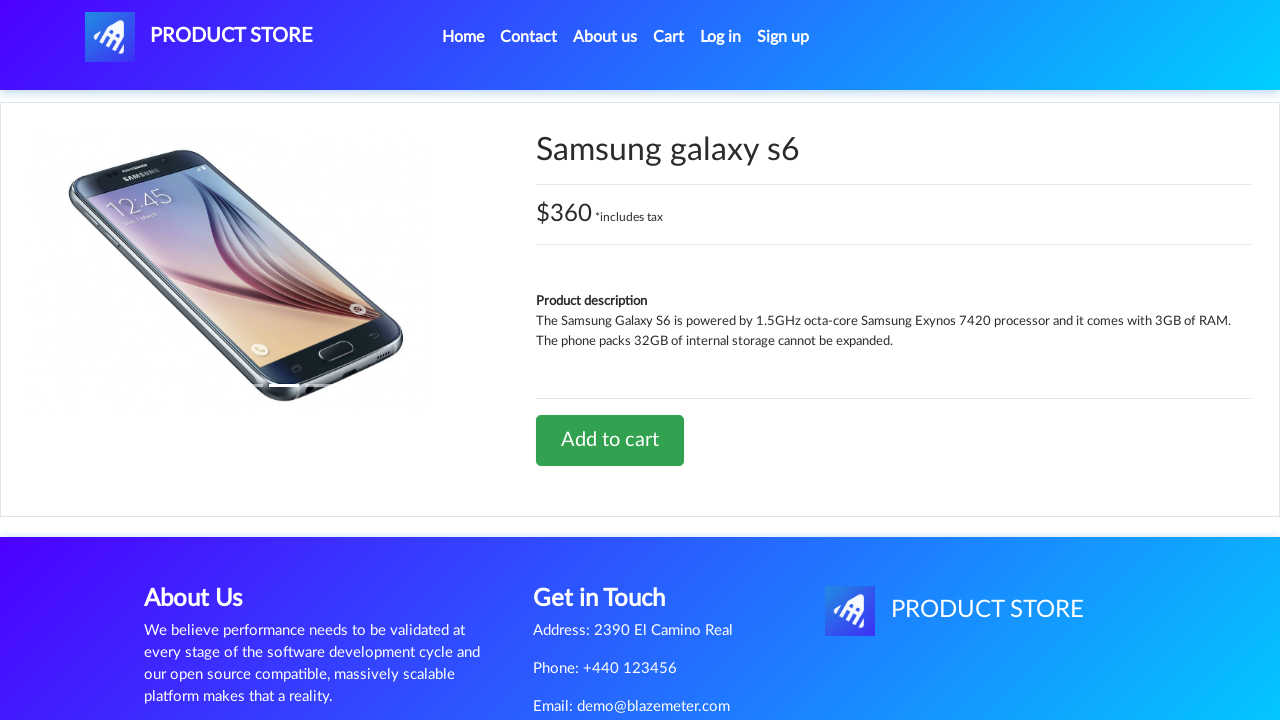

Cart icon appeared after second product added
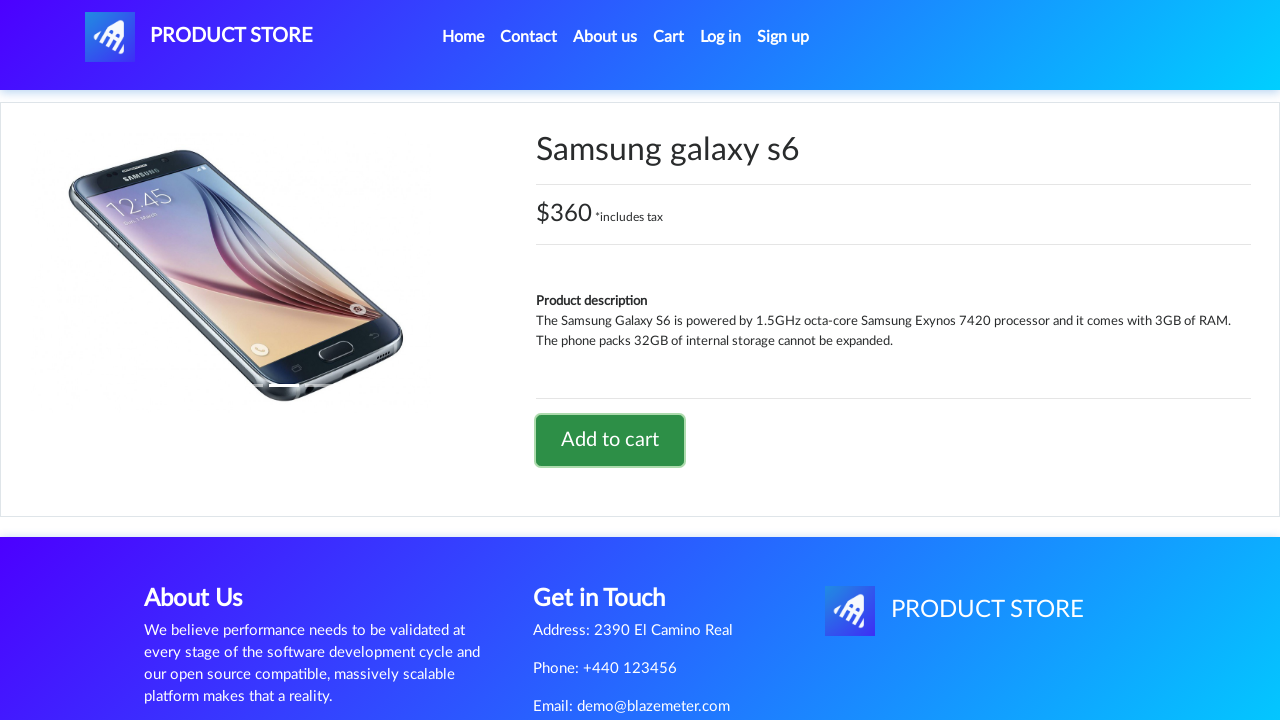

Clicked cart icon after adding second product at (669, 37) on #cartur
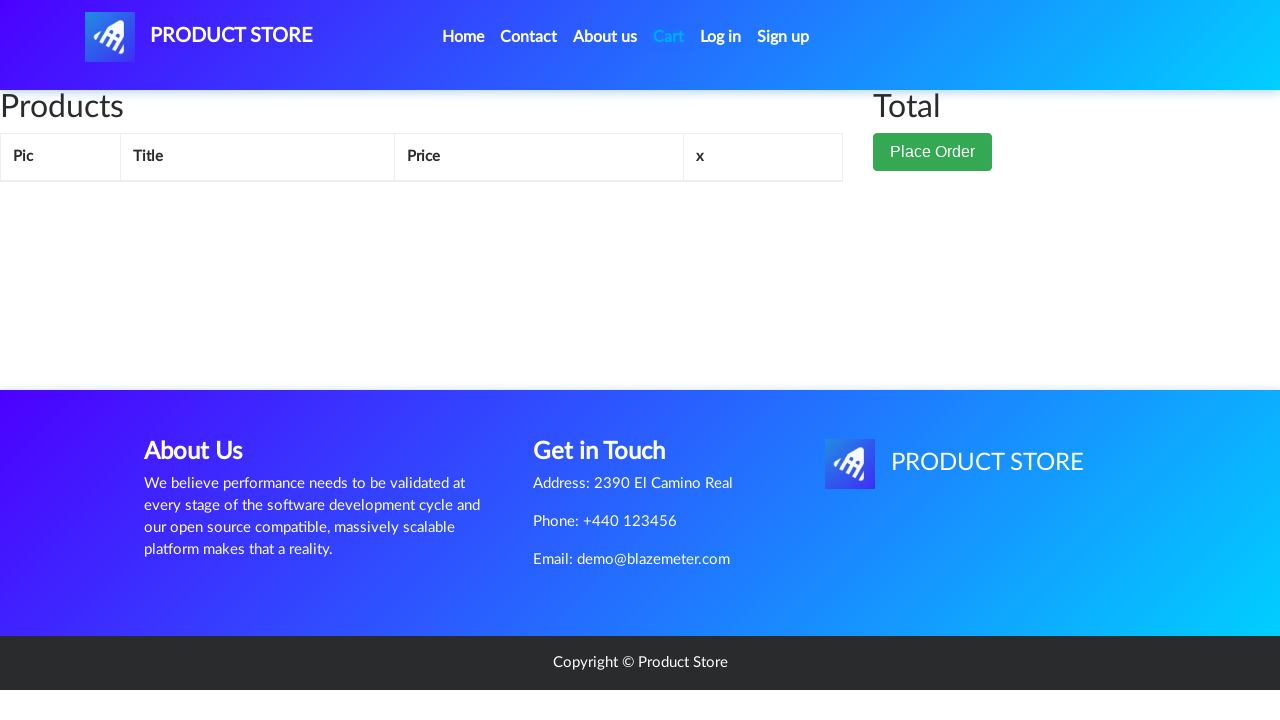

Waited 5 seconds for cart to process second item
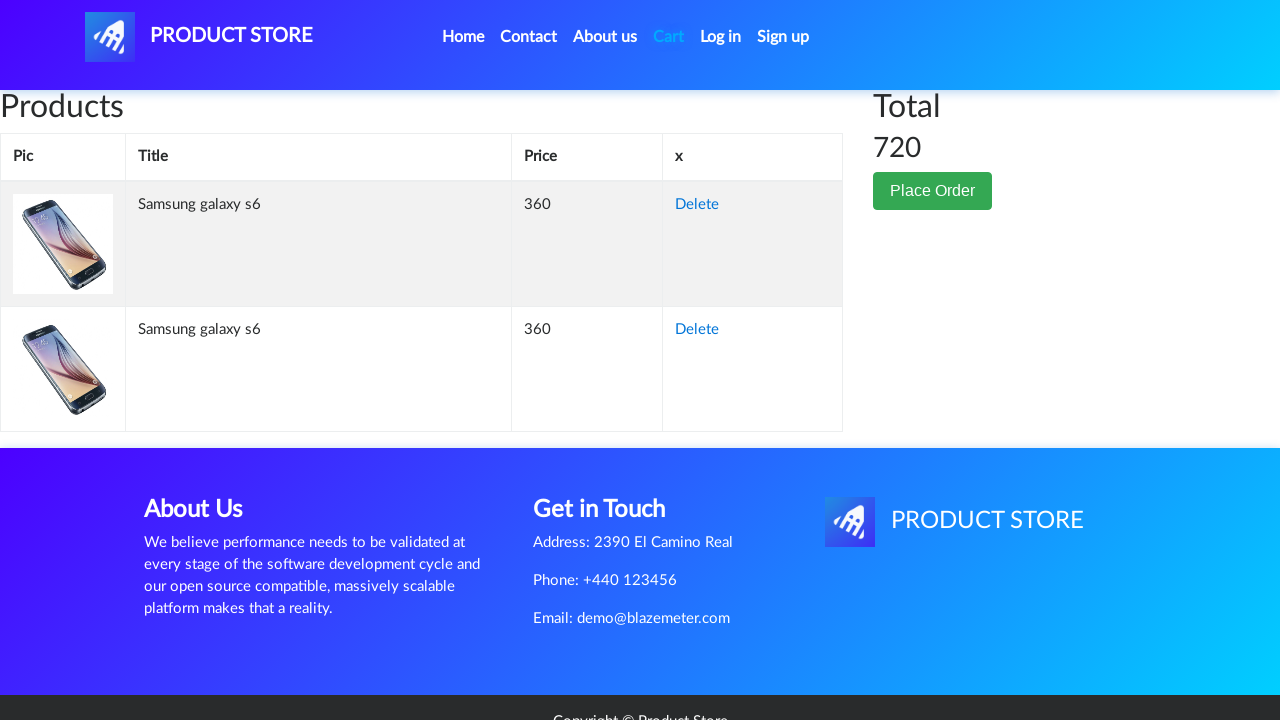

Clicked on Cart link in navigation to view full cart at (669, 37) on xpath=/html/body/nav/div/div/ul/li[4]/a
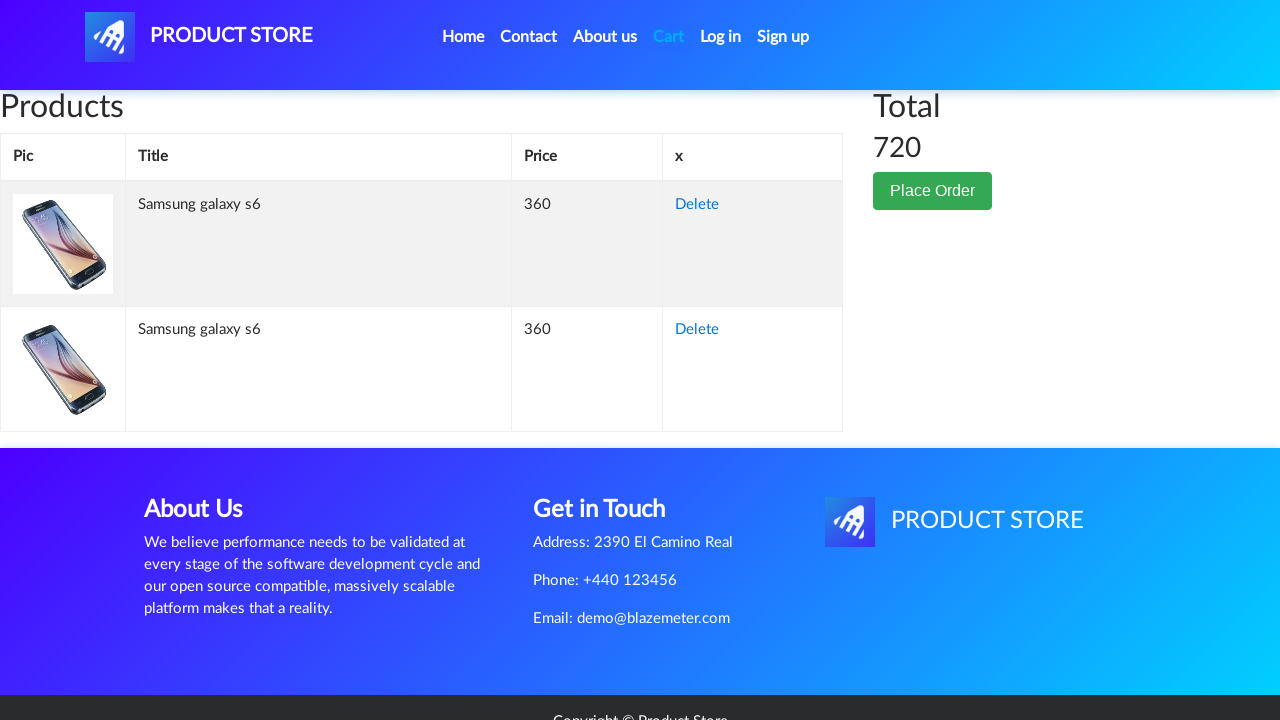

Clicked 'Place Order' button at (933, 191) on xpath=/html/body/div[6]/div/div[2]/button
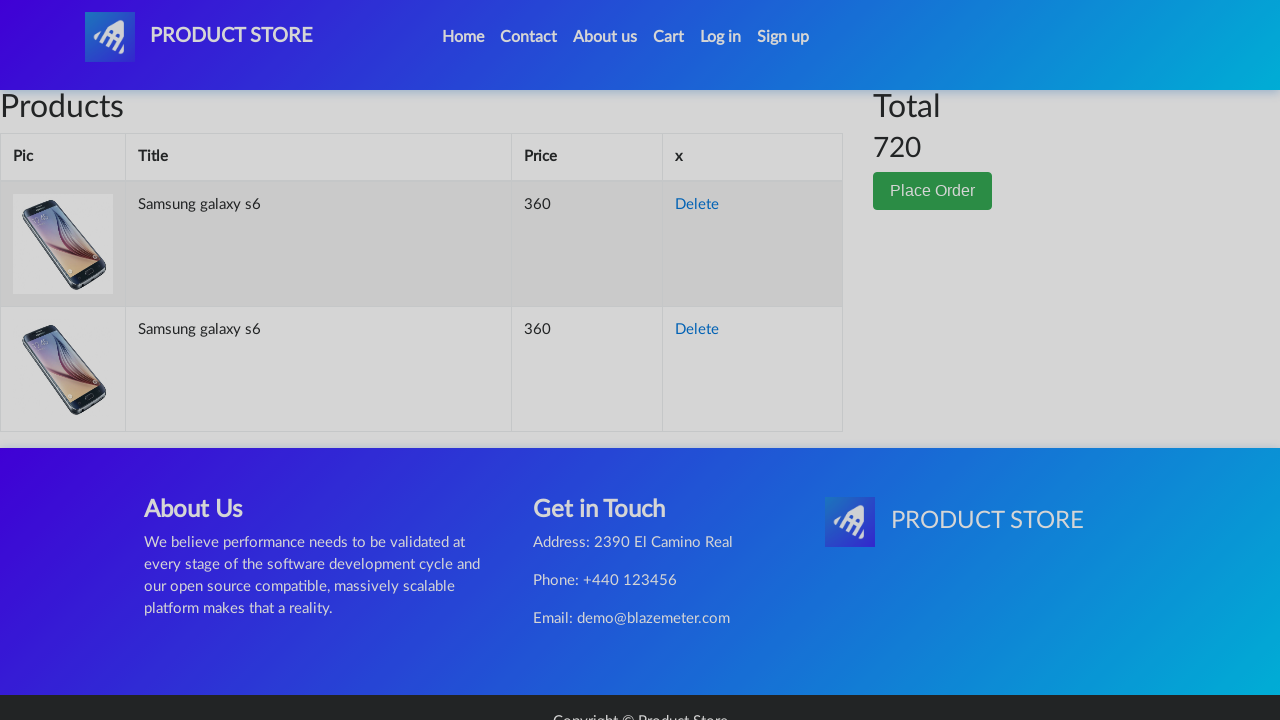

Clicked 'Purchase' button to complete the order at (823, 655) on xpath=/html/body/div[3]/div/div/div[3]/button[2]
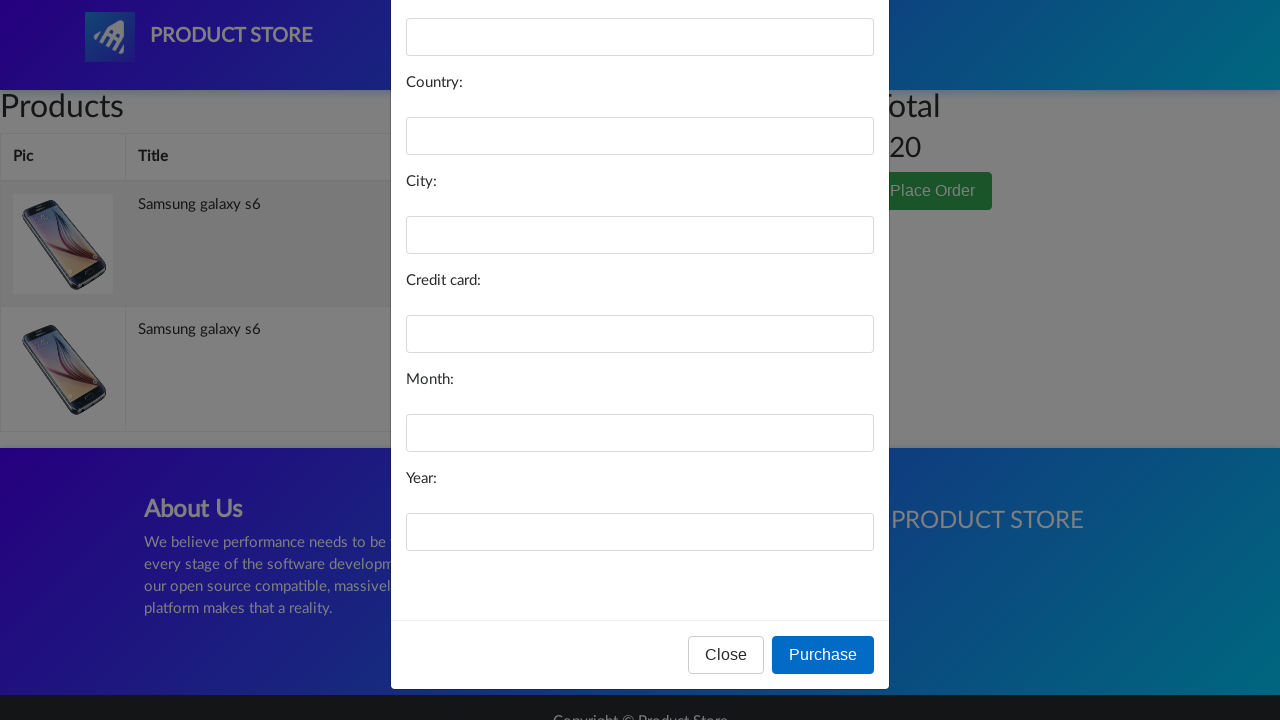

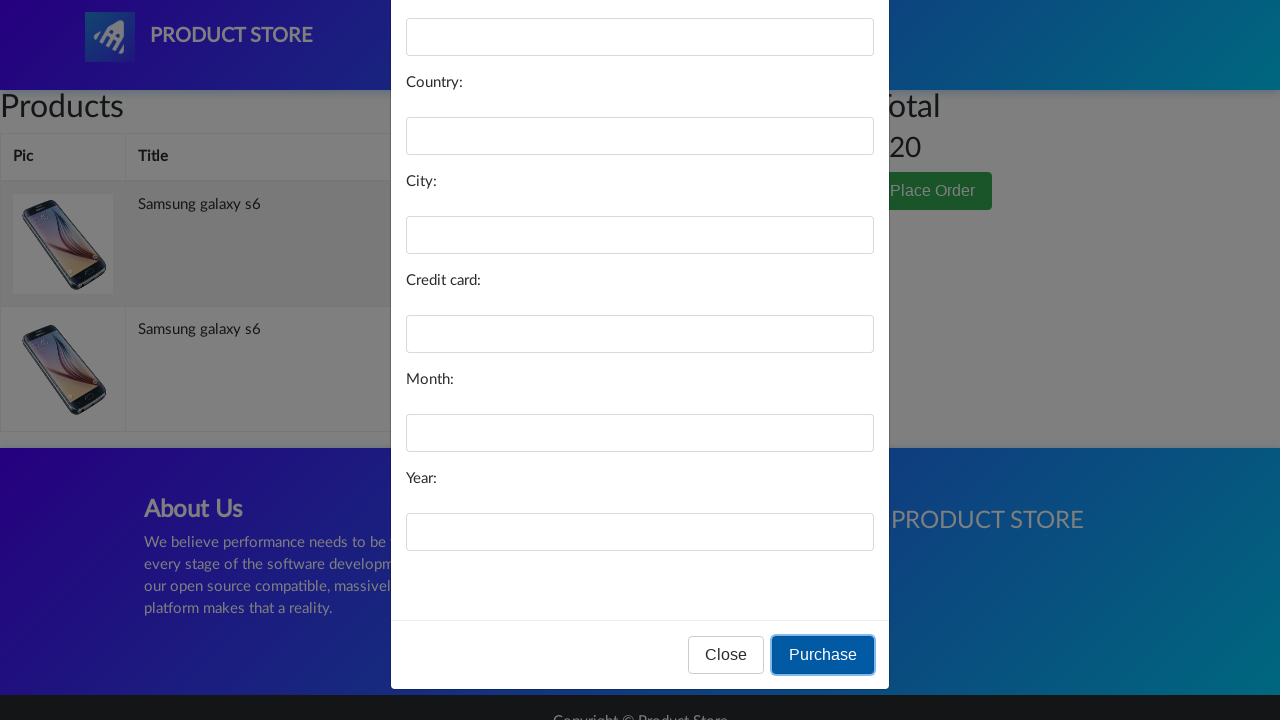